Tests that clicking the first "Click me" button shows an alert with text "You clicked a button"

Starting URL: https://demoqa.com

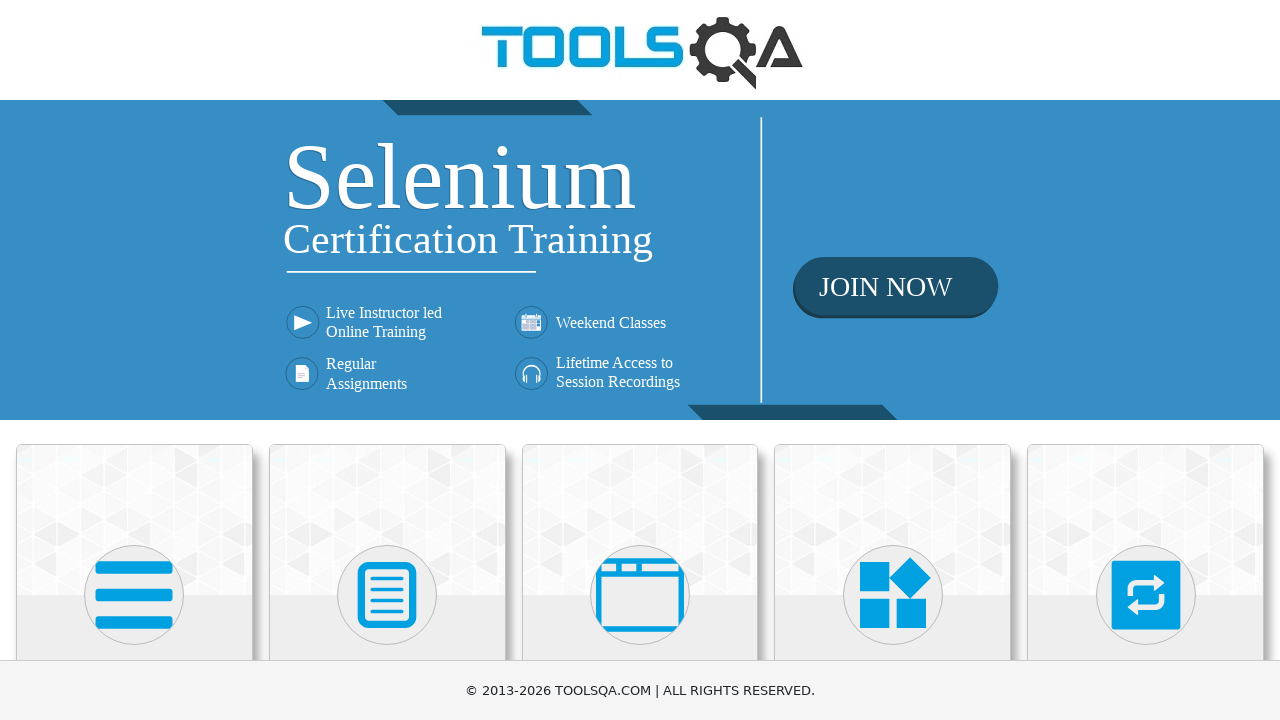

Clicked on Elements card at (134, 360) on text=Elements
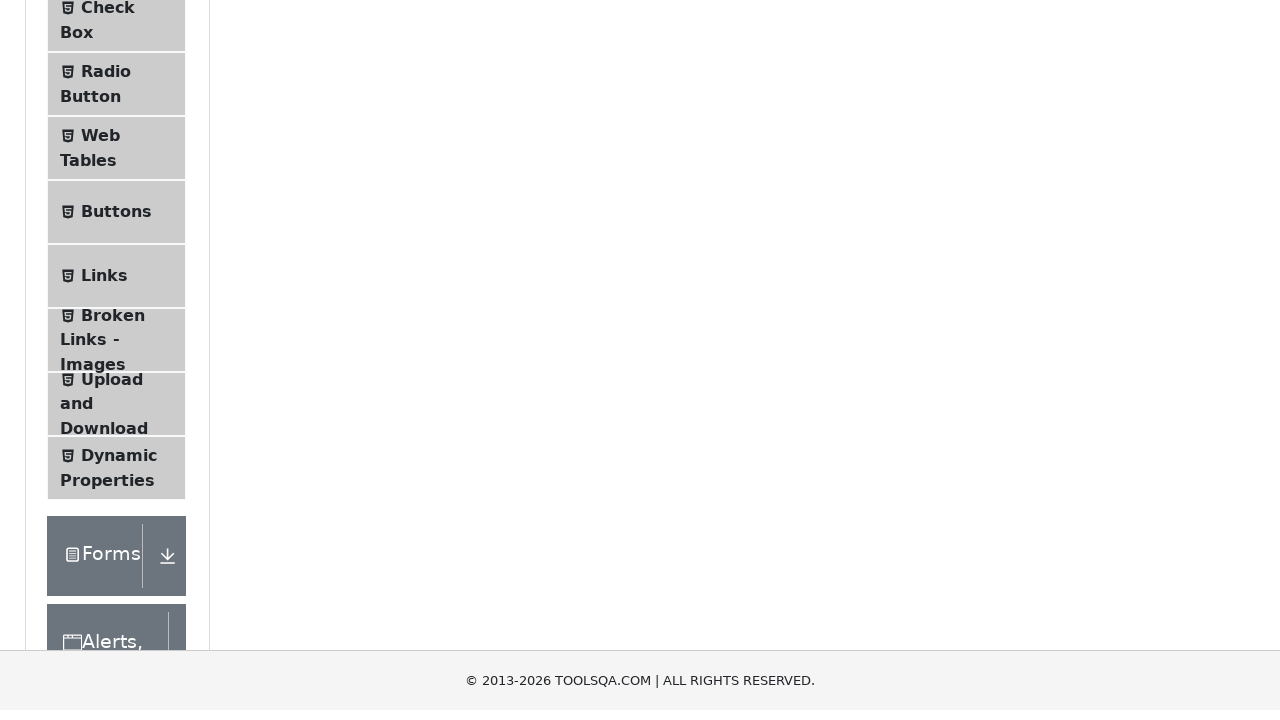

Clicked on Alerts, Frame & Windows menu at (107, 299) on text=Alerts, Frame & Windows
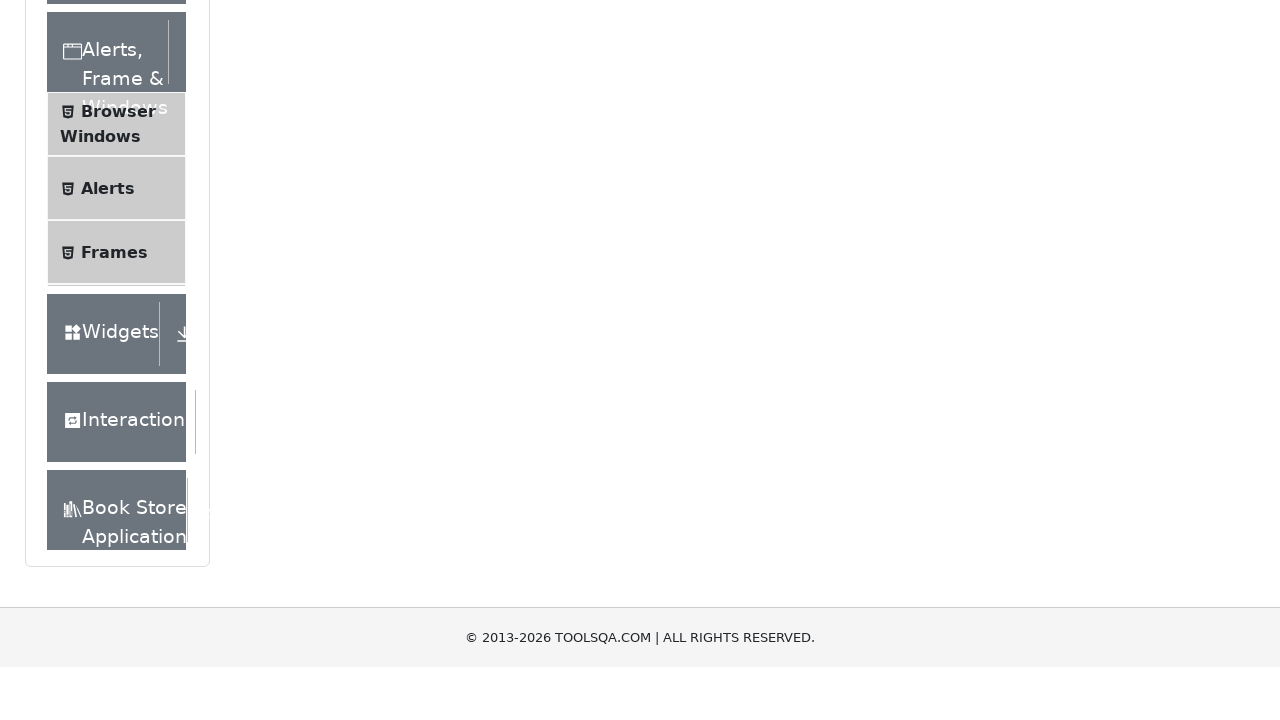

Clicked on Alerts menu link at (108, 232) on .menu-list >> text=Alerts
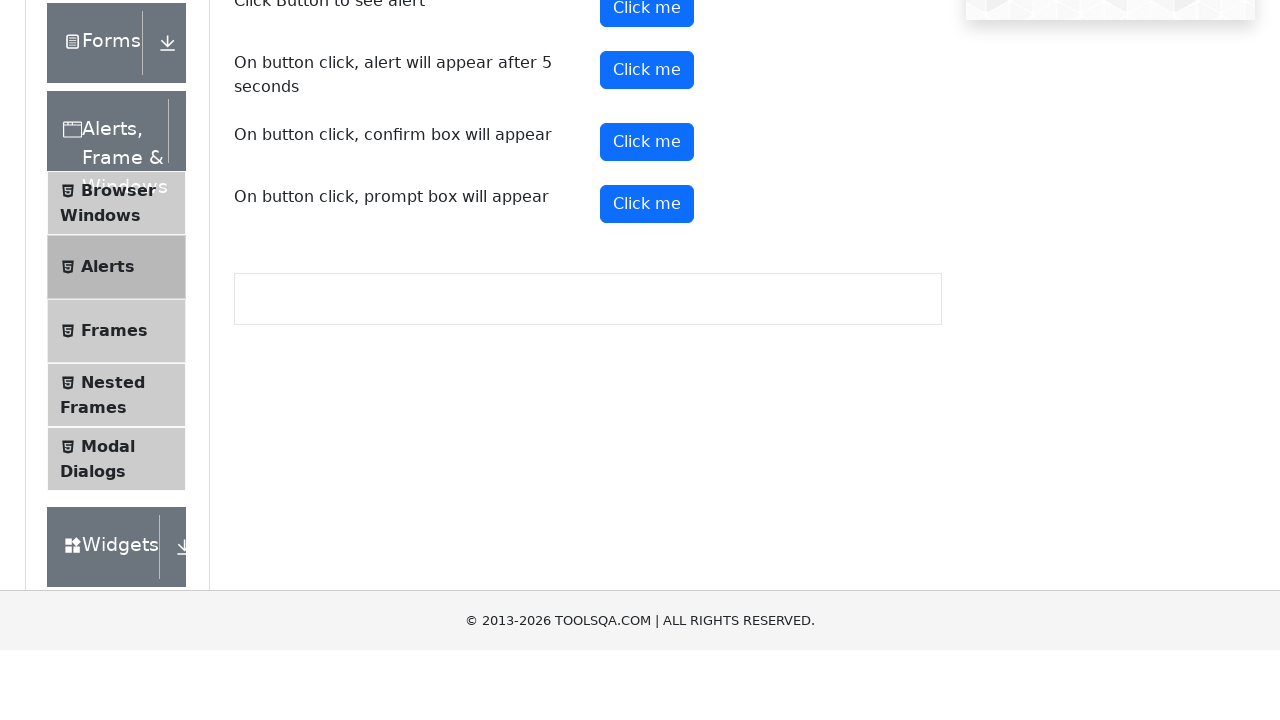

Waited for alert button to load
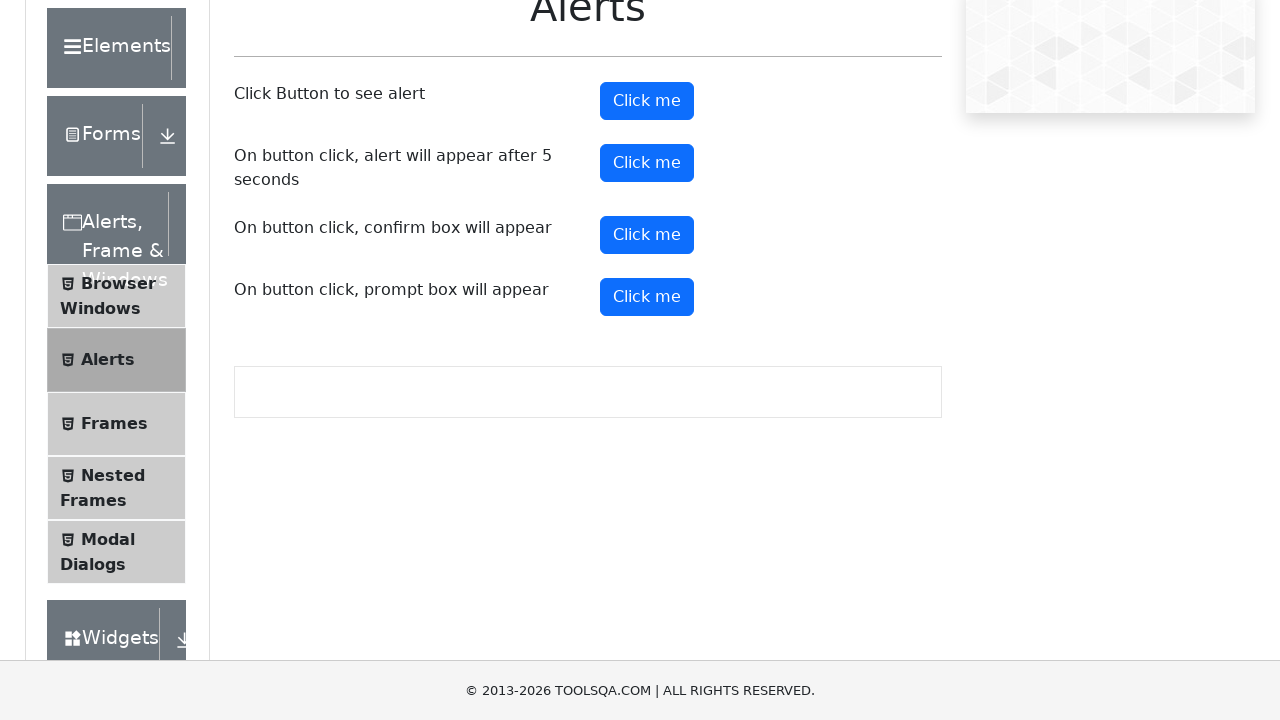

Set up dialog handler to accept alert with text 'You clicked a button'
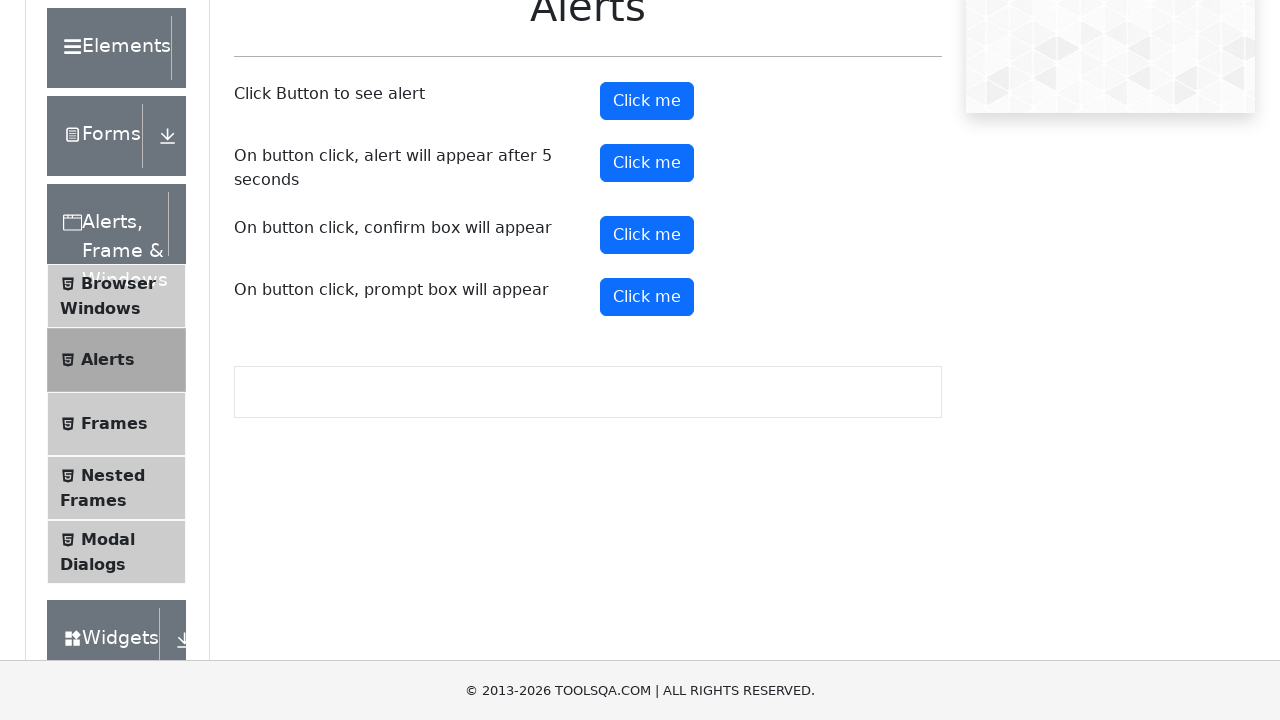

Clicked first 'Click me' button and alert was accepted at (647, 101) on #alertButton
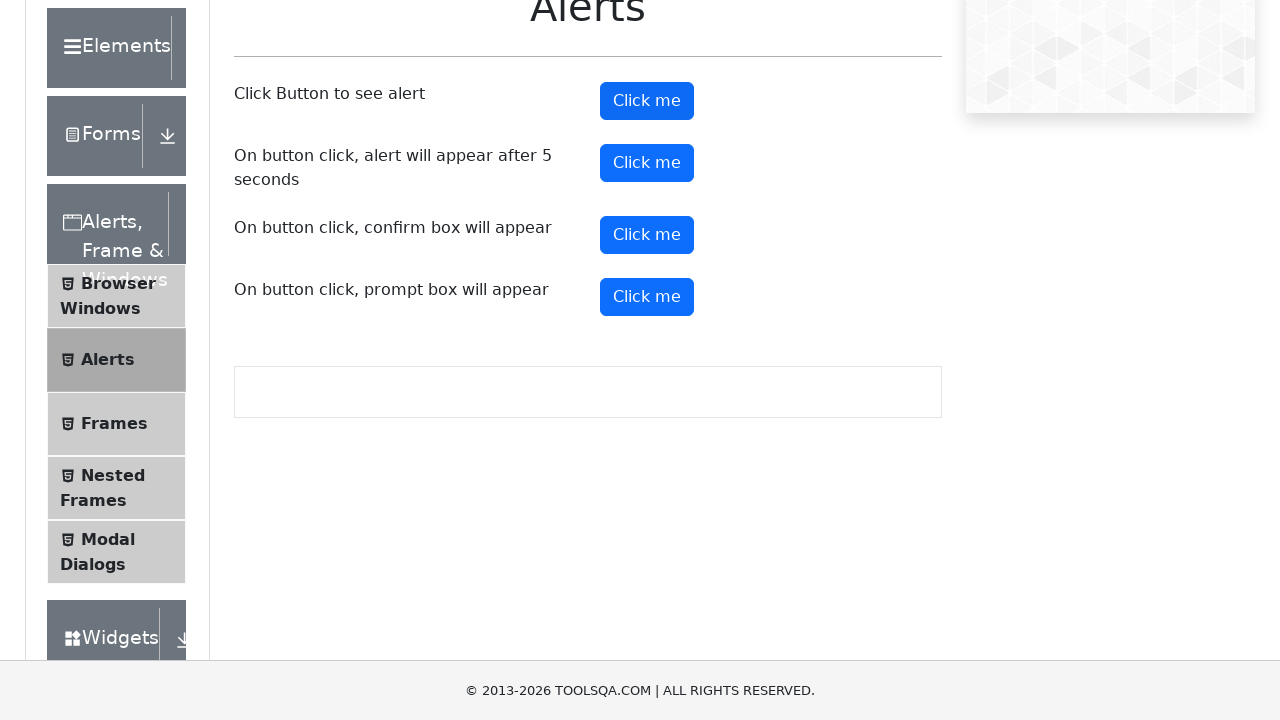

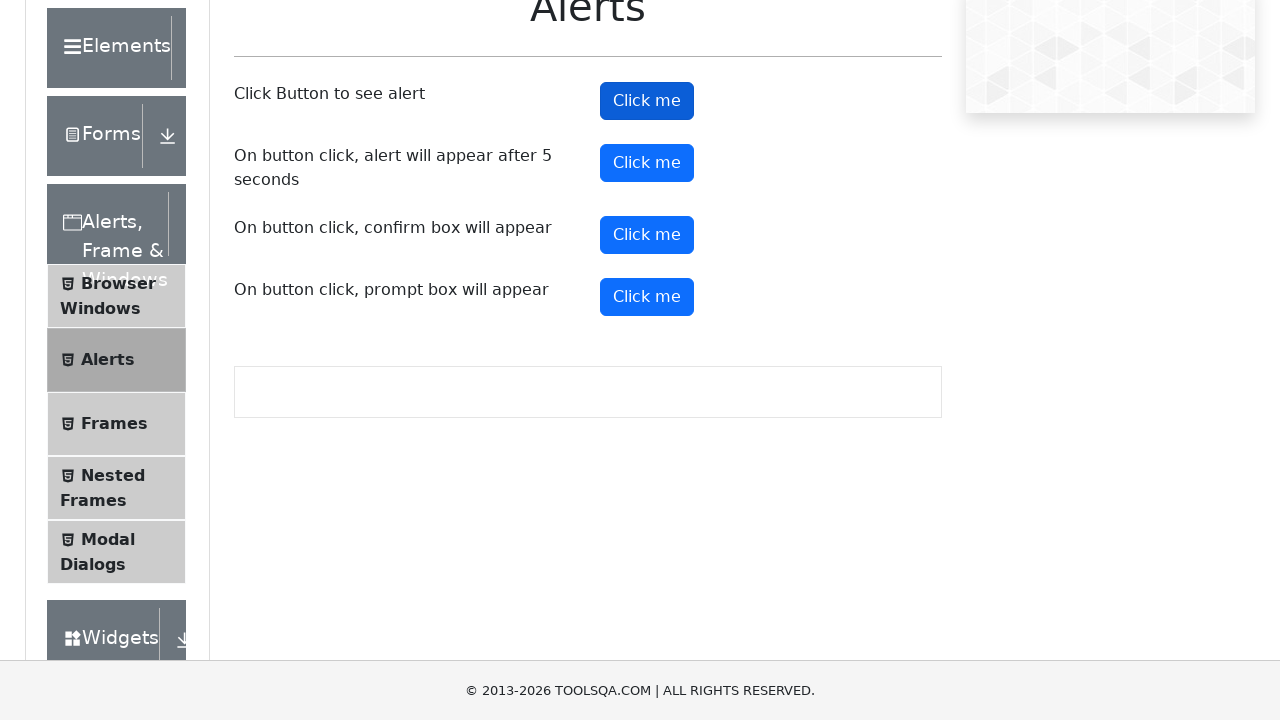